Tests a form that calculates the sum of two numbers by reading values from the page, selecting the correct answer from a dropdown, and submitting the form

Starting URL: http://suninjuly.github.io/selects1.html

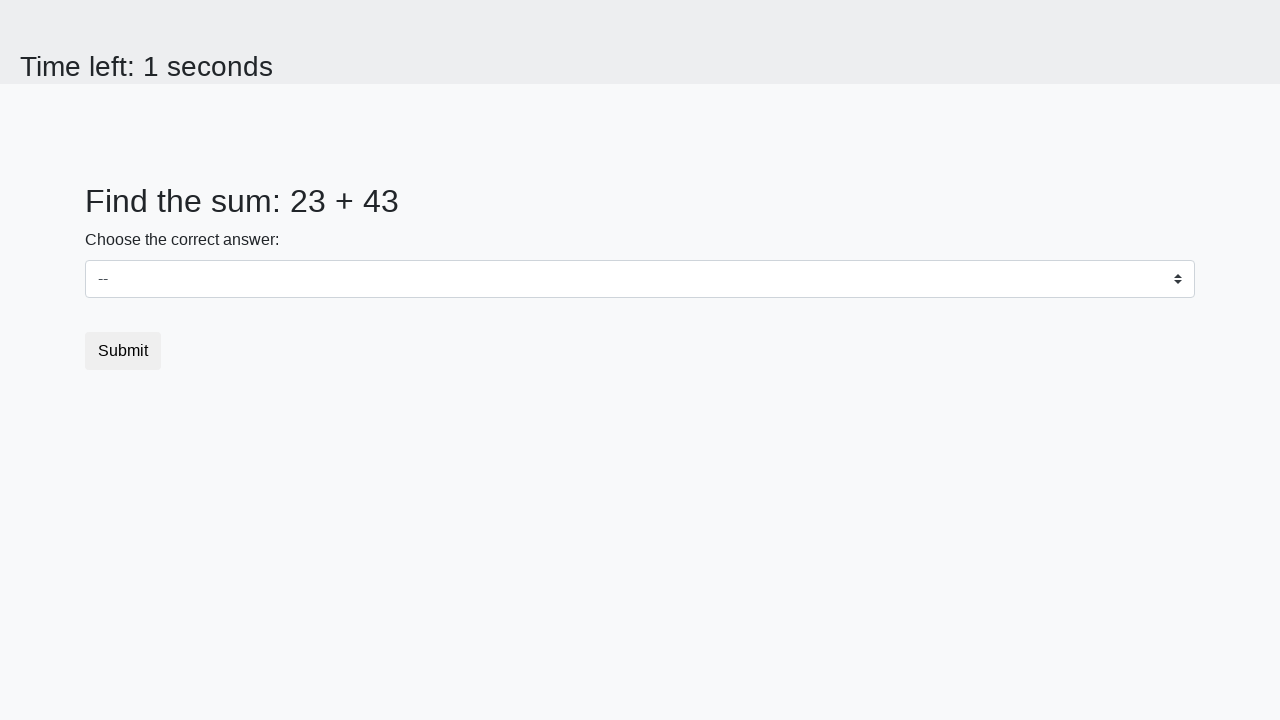

Retrieved first number from page element #num1
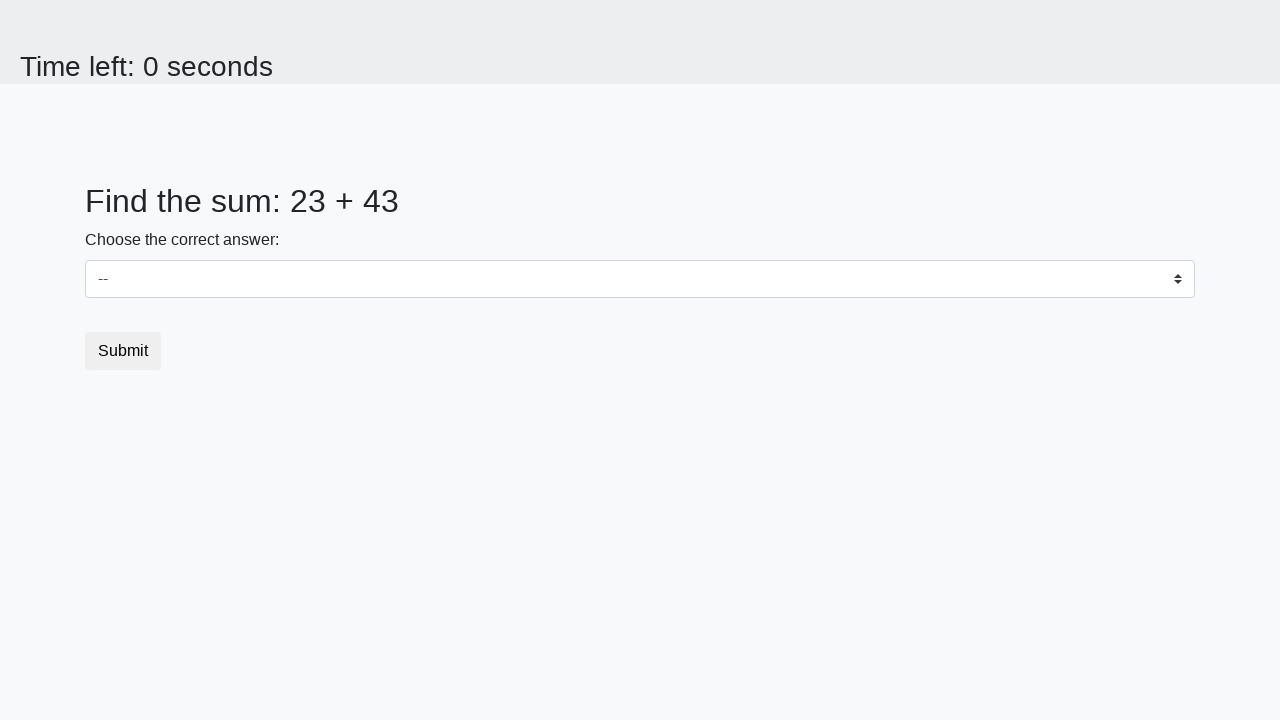

Retrieved second number from page element #num2
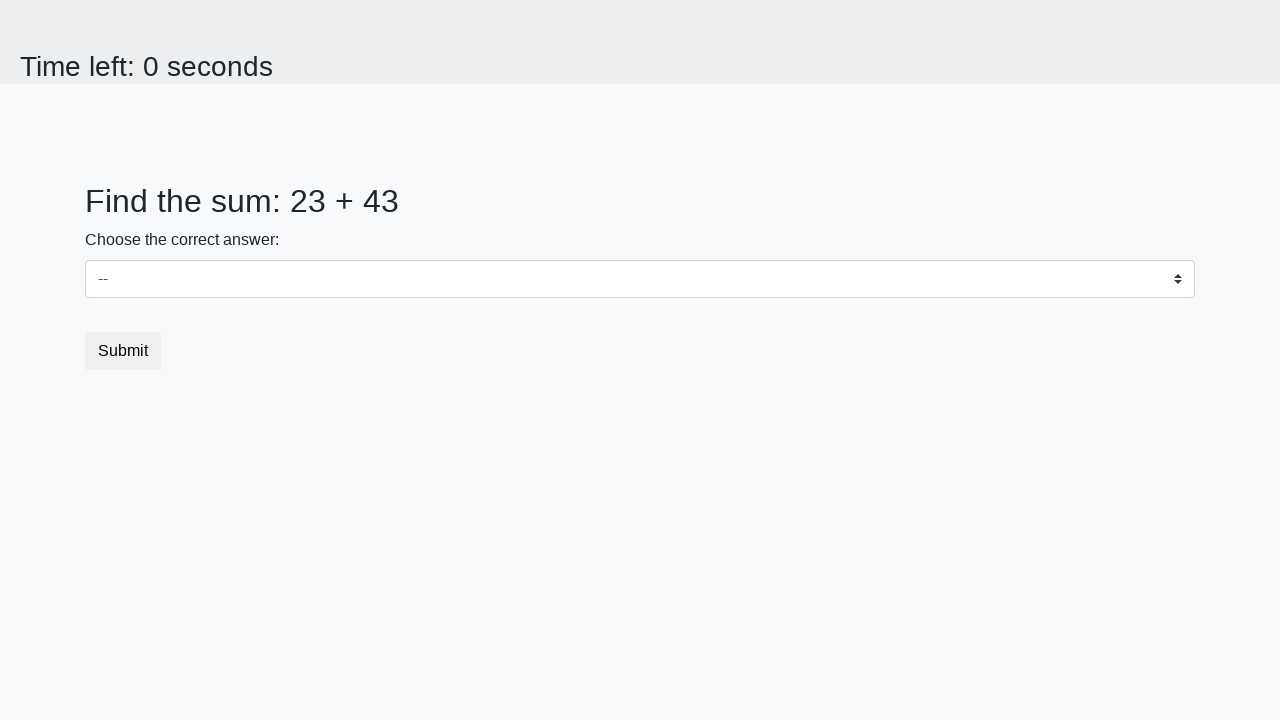

Calculated sum of 23 + 43 = 66
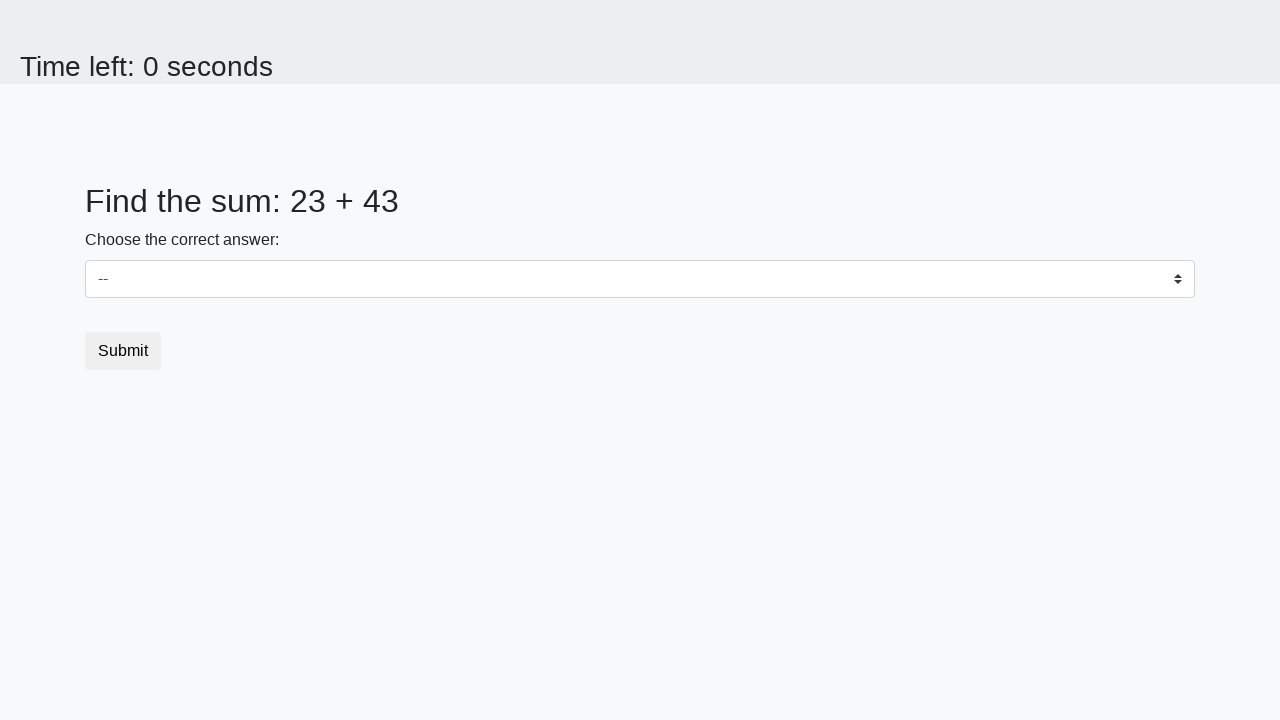

Selected correct answer '66' from dropdown on #dropdown
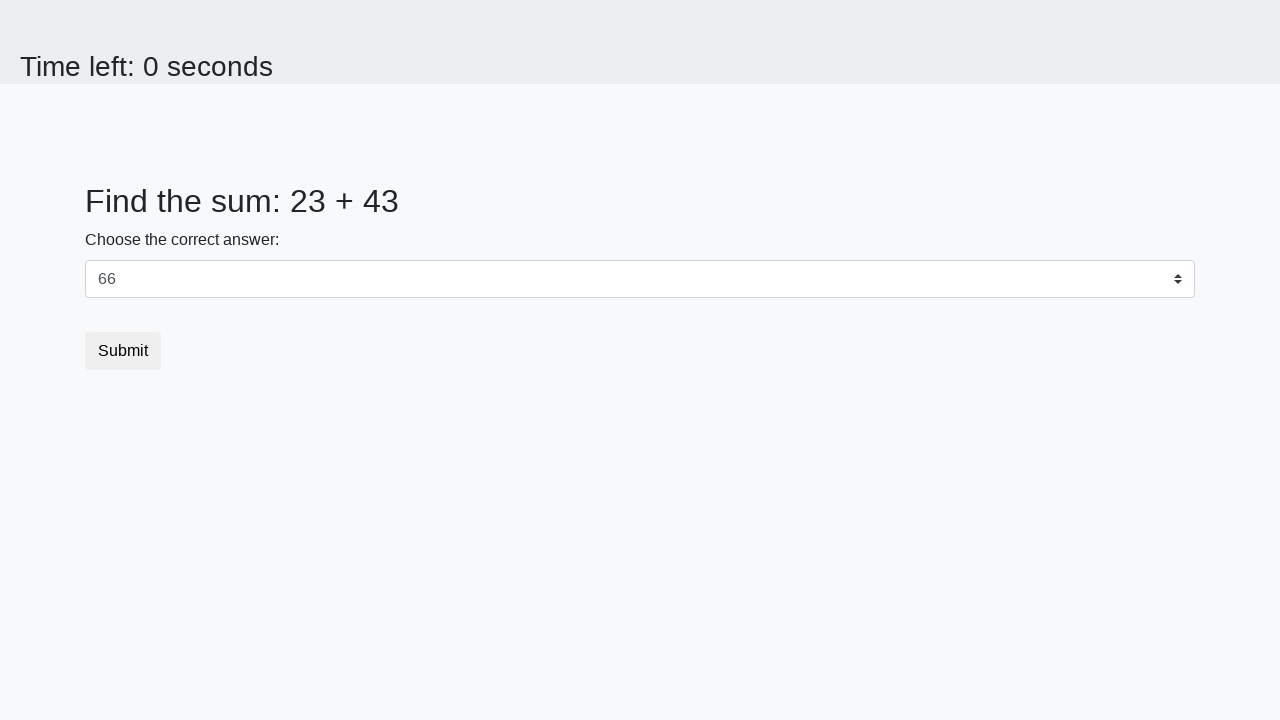

Clicked submit button to complete form at (123, 351) on button.btn
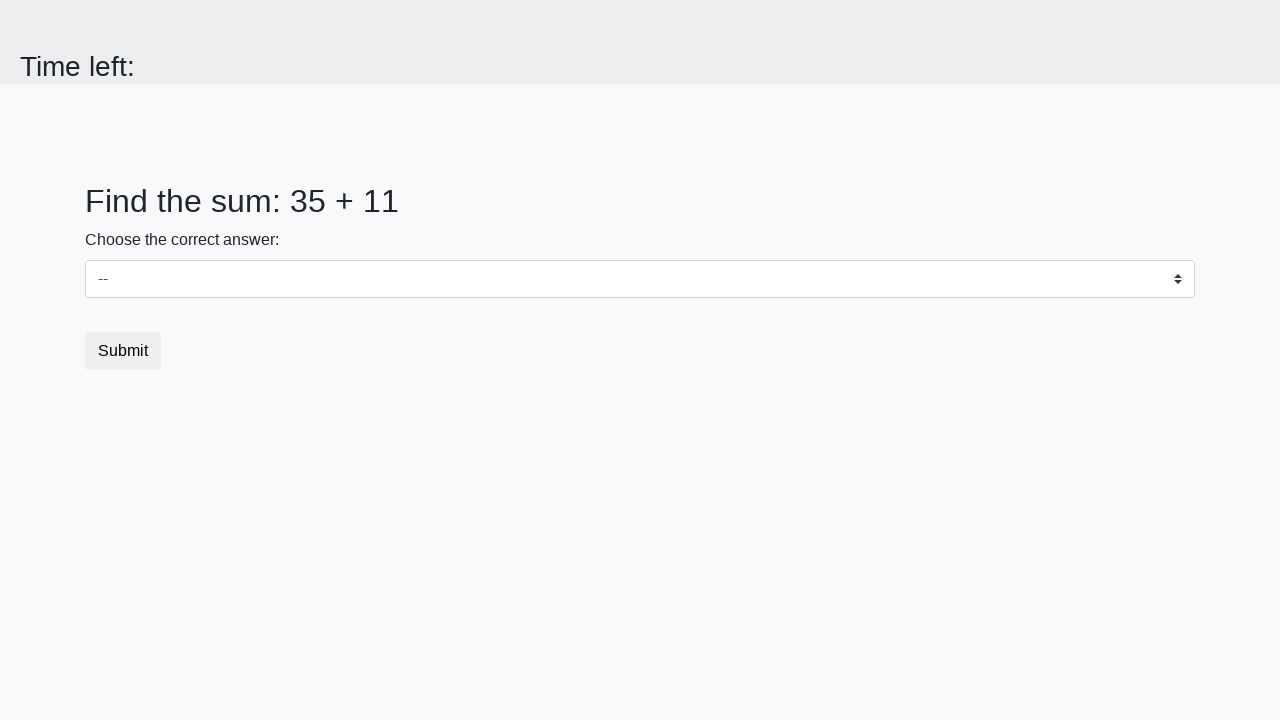

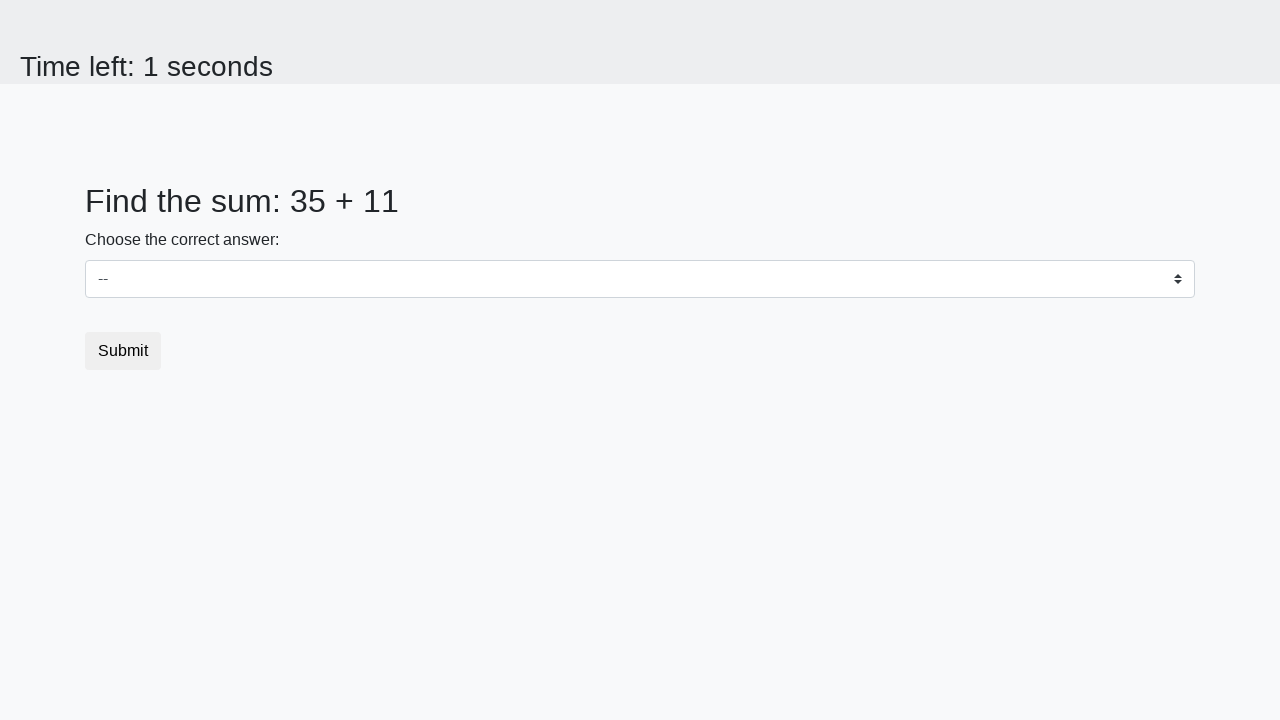